Tests ReactJS dropdown by selecting multiple different users and verifying each selection displays correctly

Starting URL: https://react.semantic-ui.com/maximize/dropdown-example-selection/

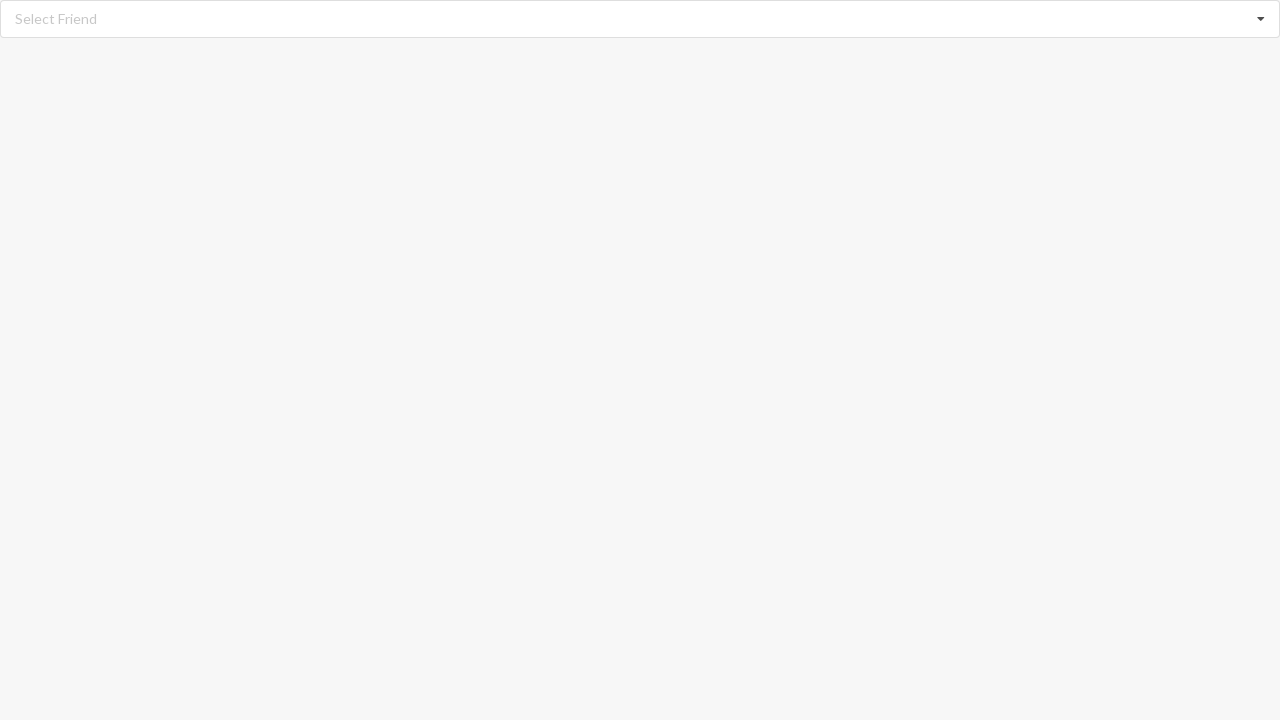

Clicked dropdown icon to open selection menu at (1261, 19) on i.dropdown.icon
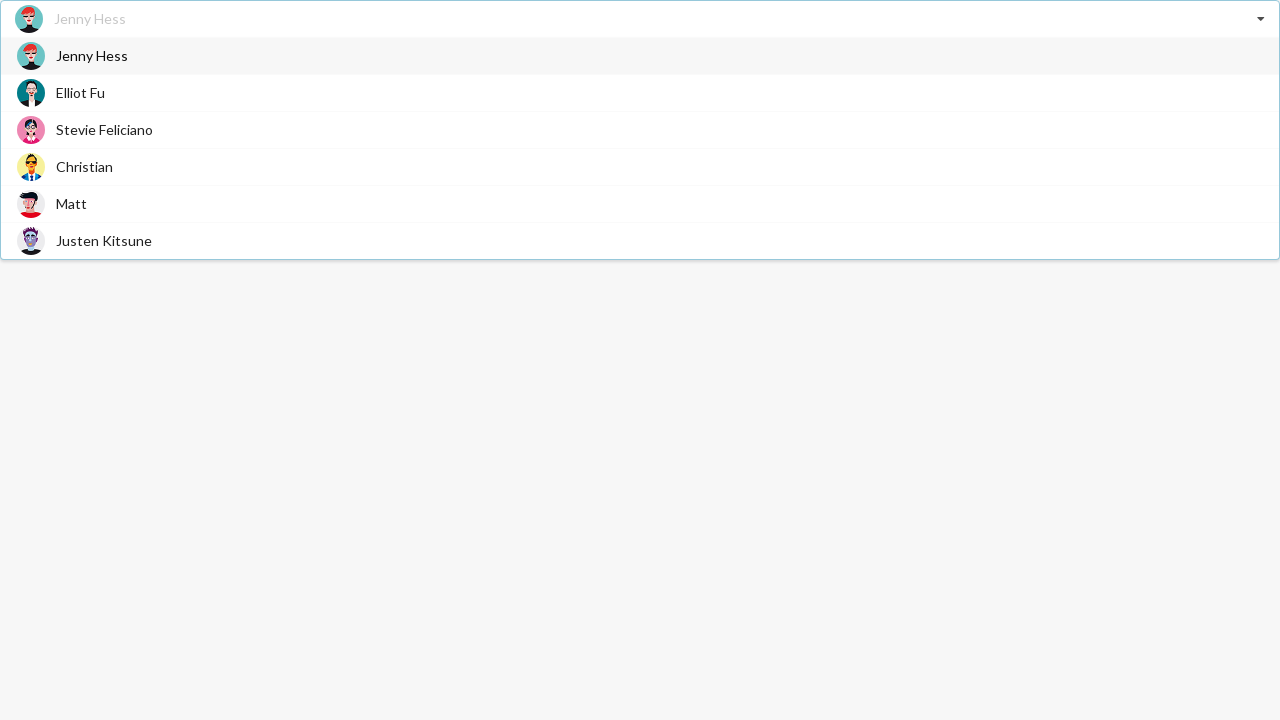

Dropdown menu items loaded
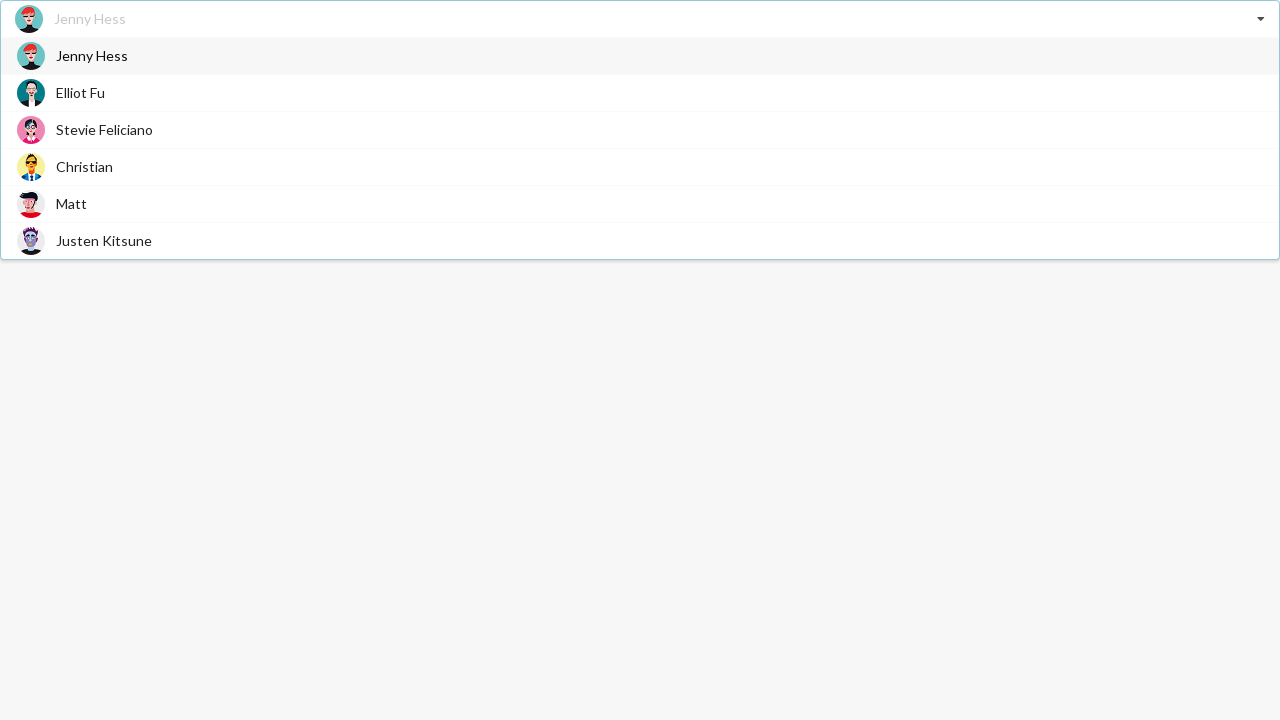

Selected 'Stevie Feliciano' from dropdown at (104, 130) on div.item span:has-text('Stevie Feliciano')
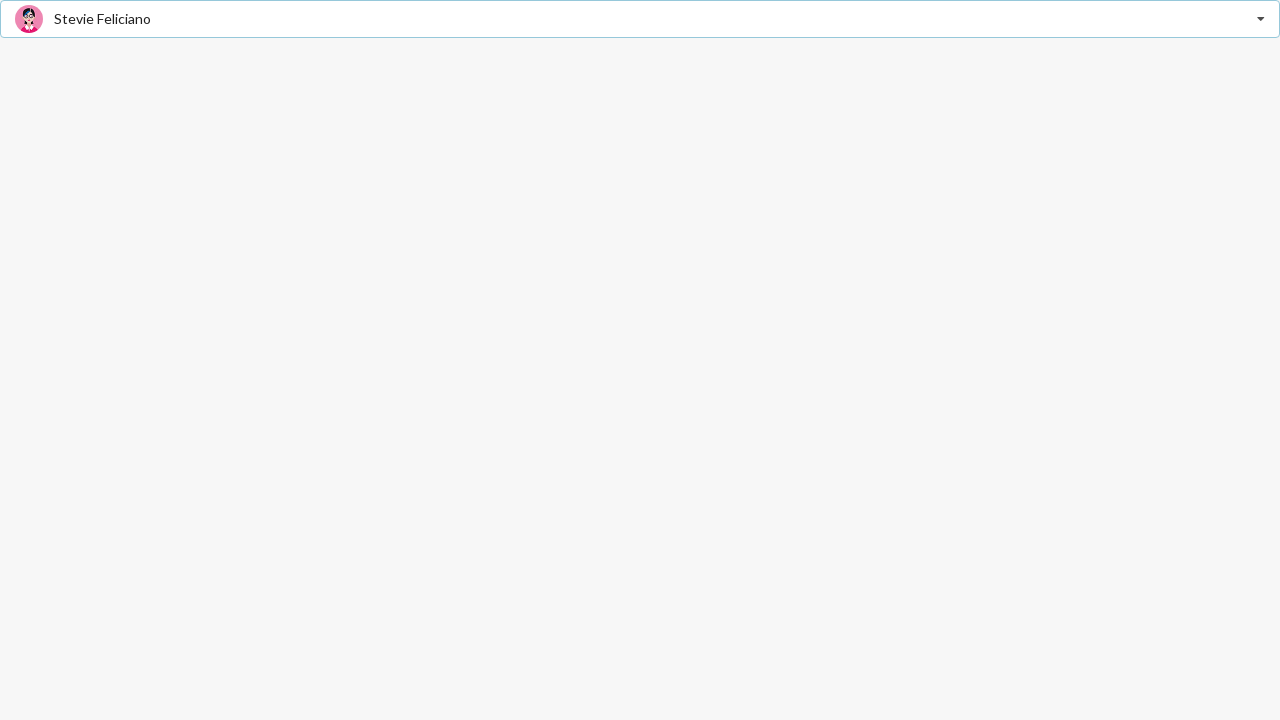

Verified 'Stevie Feliciano' appears in selection display
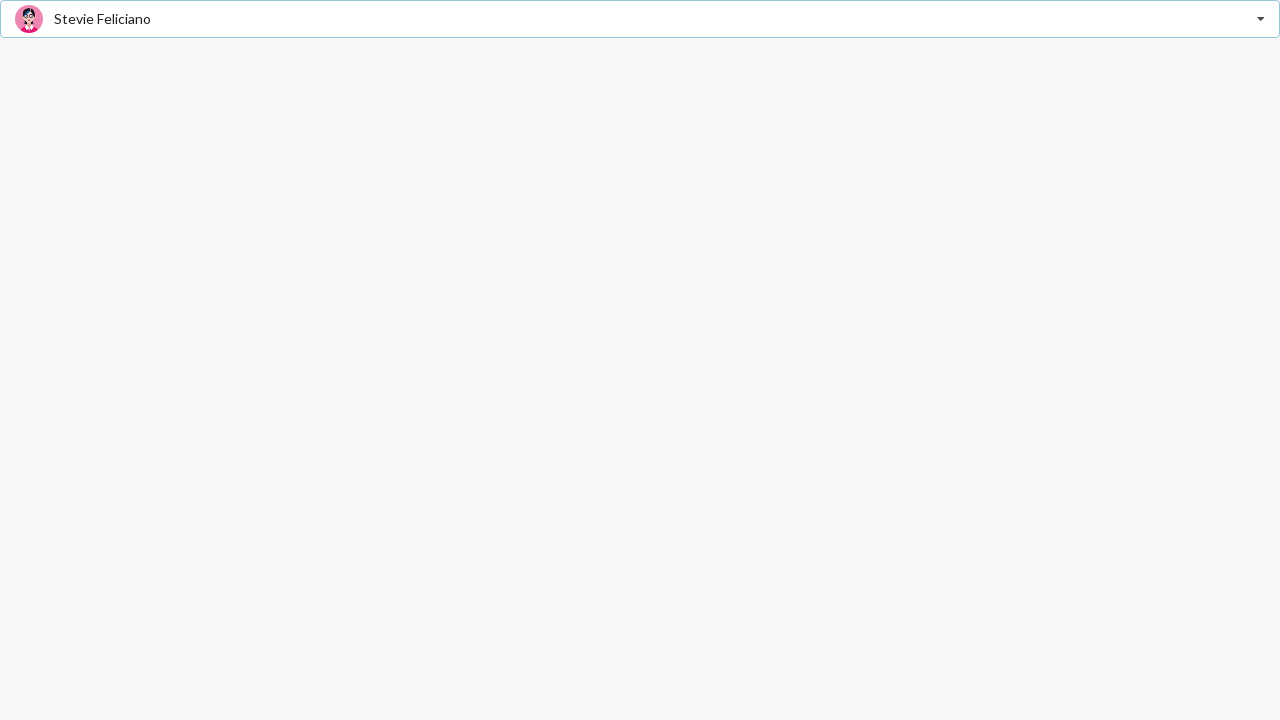

Clicked dropdown icon to open selection menu again at (1261, 19) on i.dropdown.icon
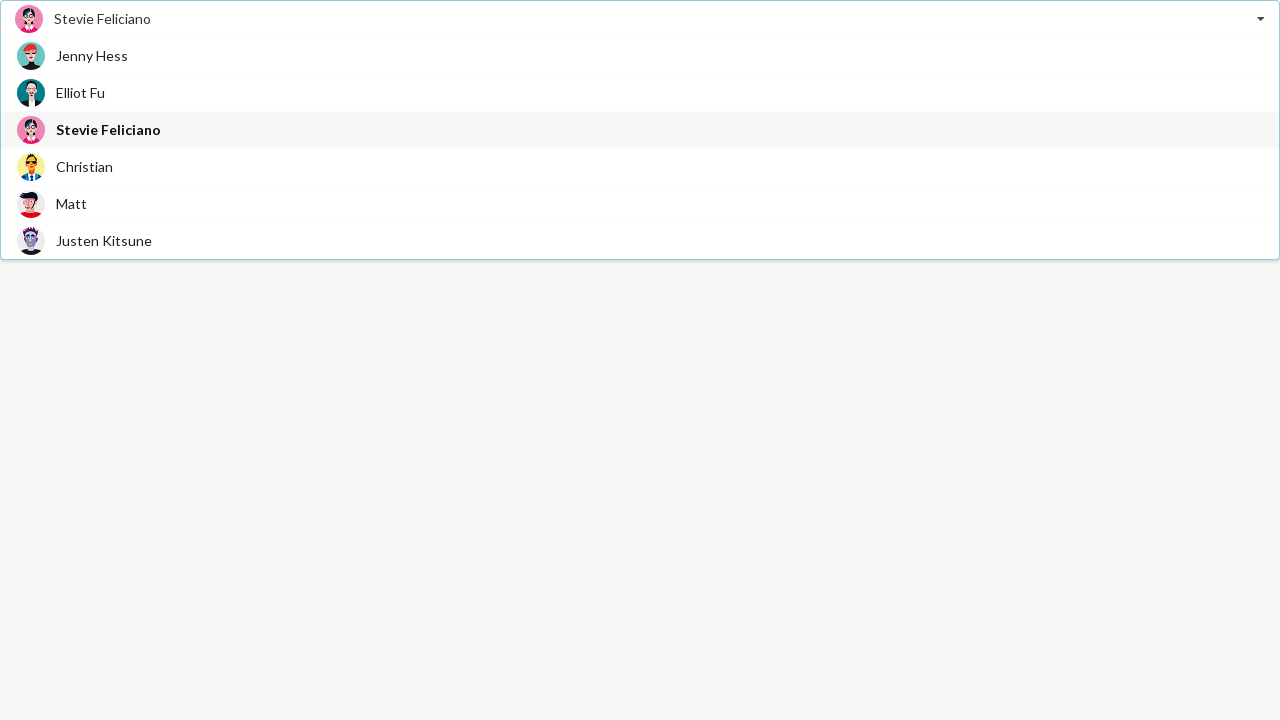

Dropdown menu items loaded
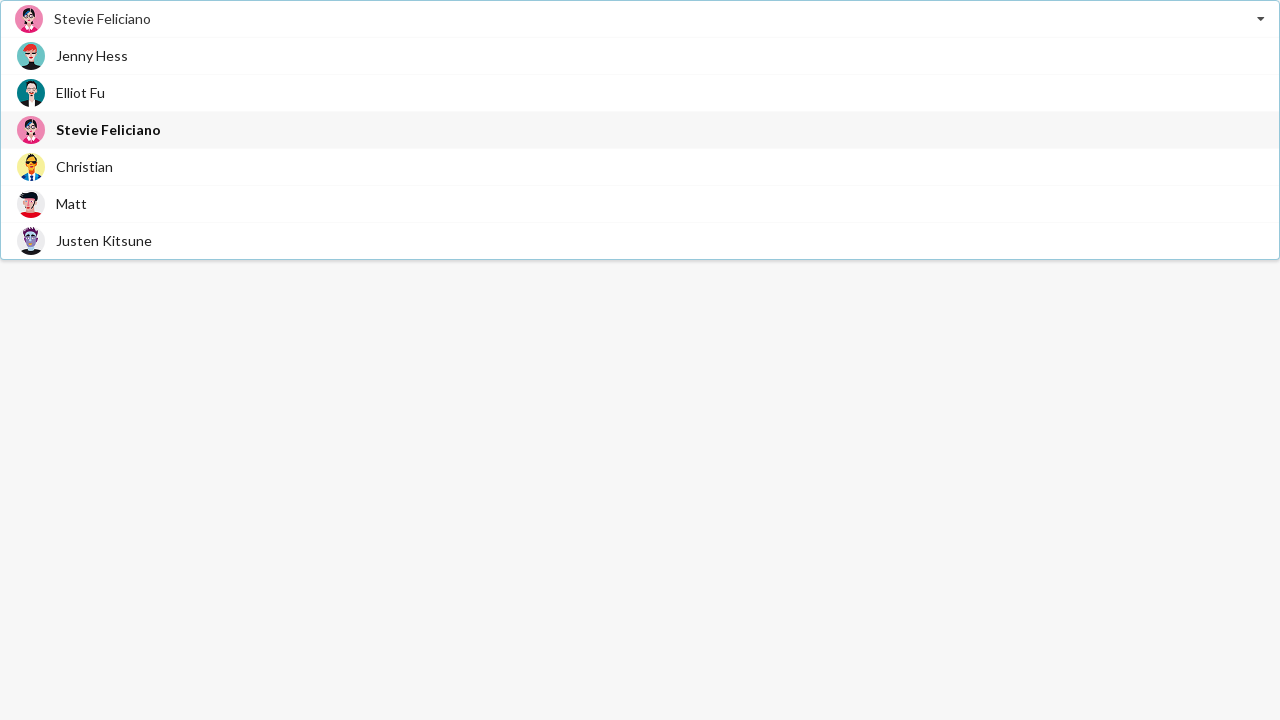

Selected 'Jenny Hess' from dropdown at (92, 56) on div.item span:has-text('Jenny Hess')
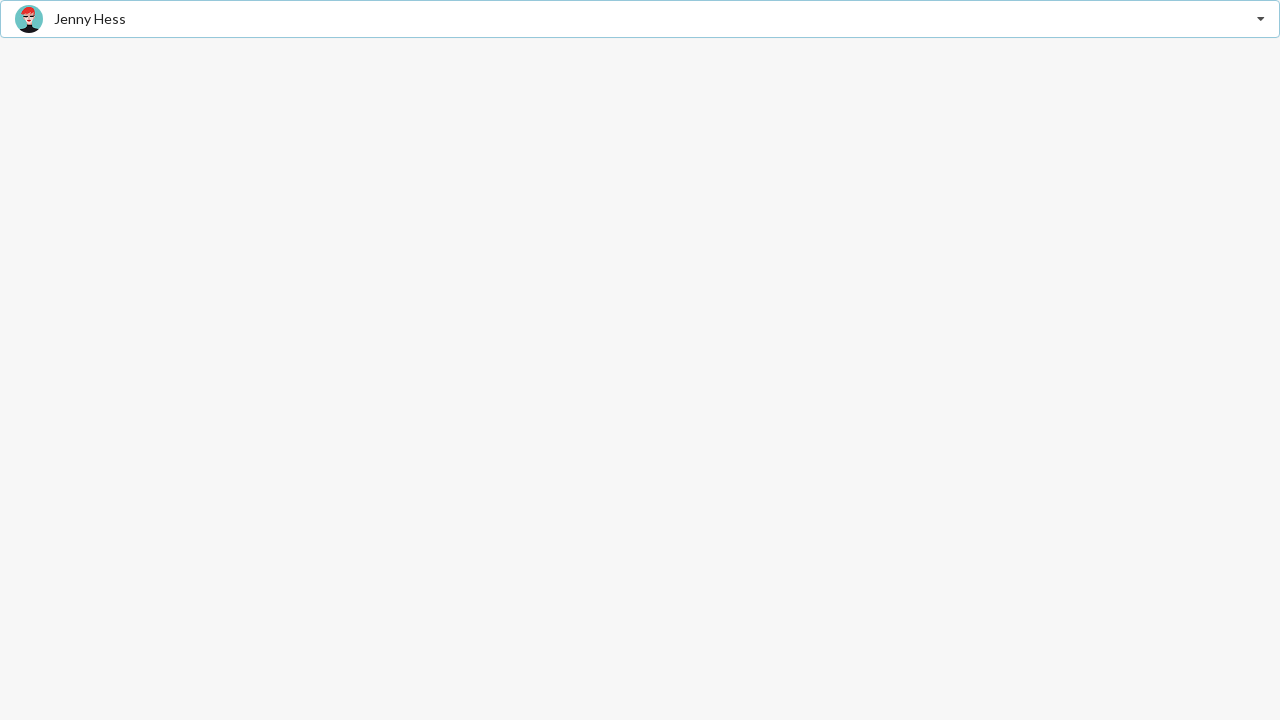

Verified 'Jenny Hess' appears in selection display
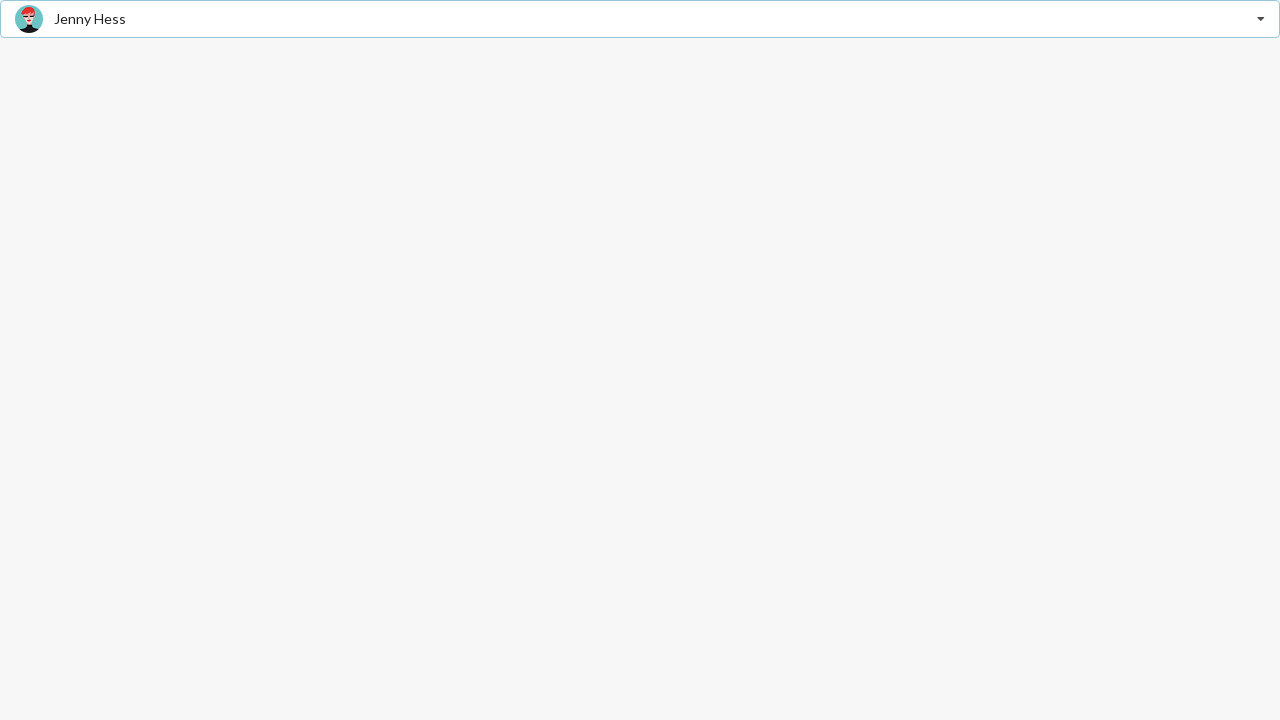

Clicked dropdown icon to open selection menu again at (1261, 19) on i.dropdown.icon
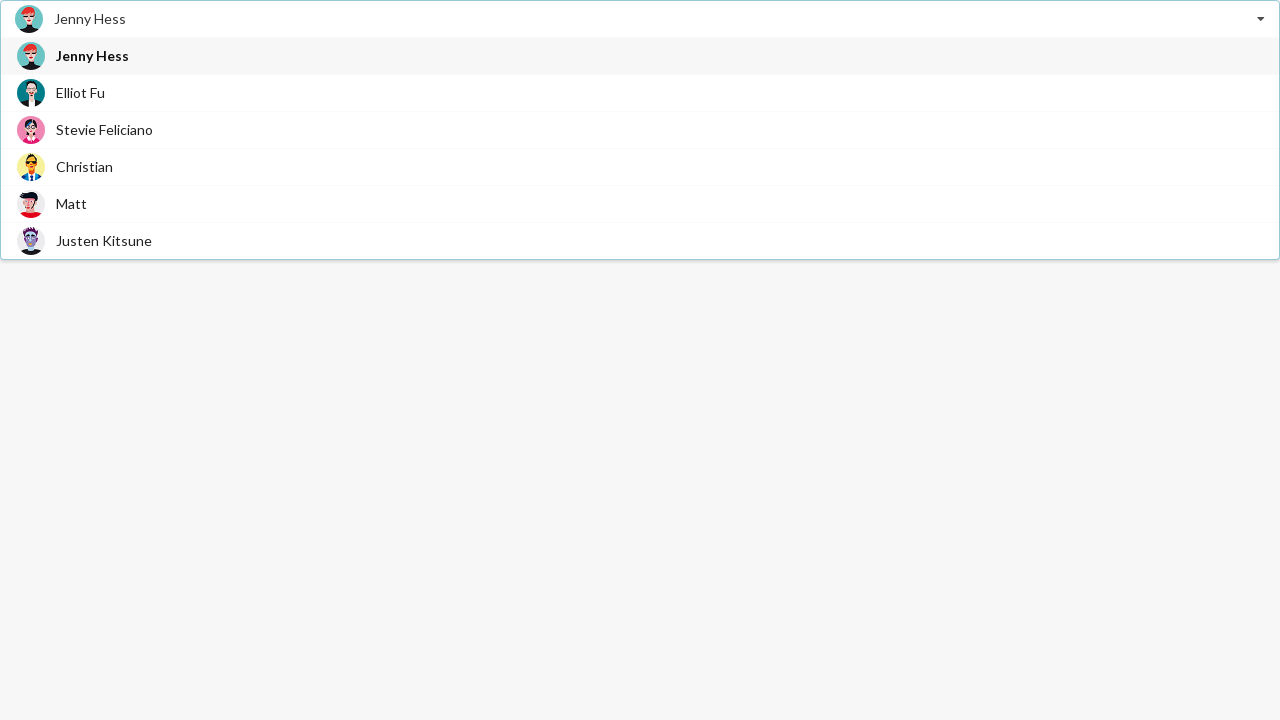

Dropdown menu items loaded
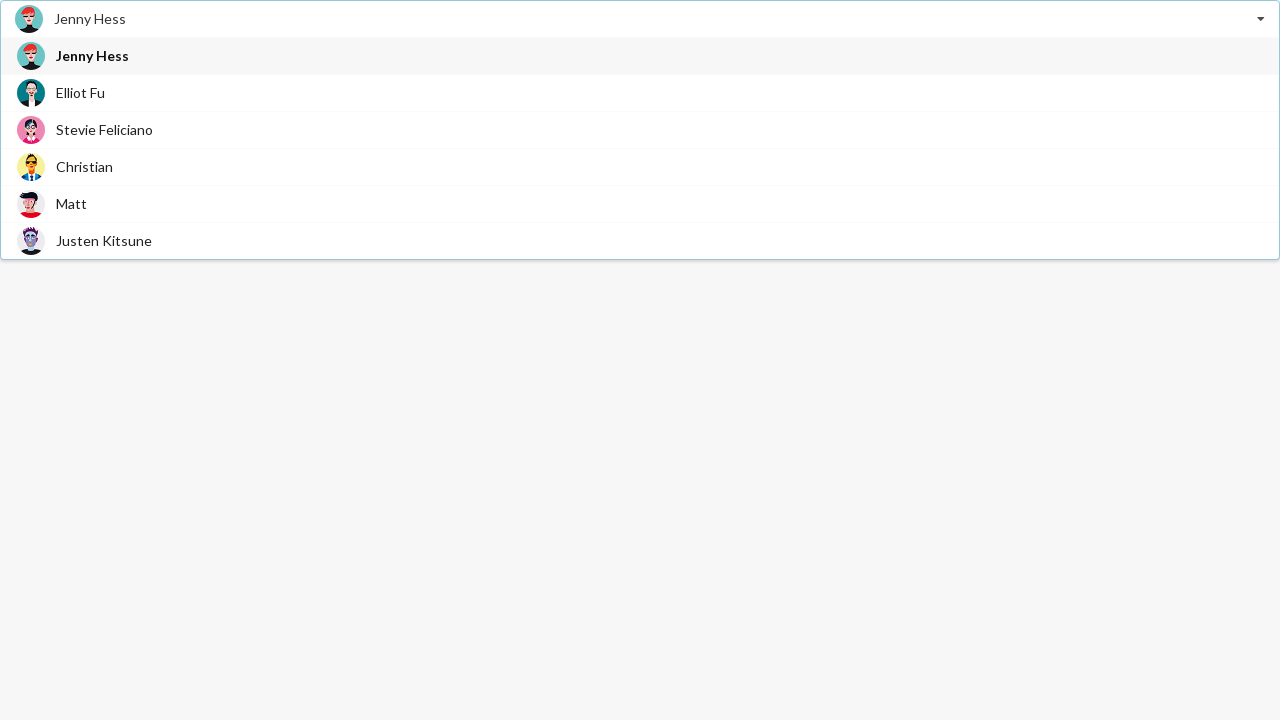

Selected 'Christian' from dropdown at (84, 166) on div.item span:has-text('Christian')
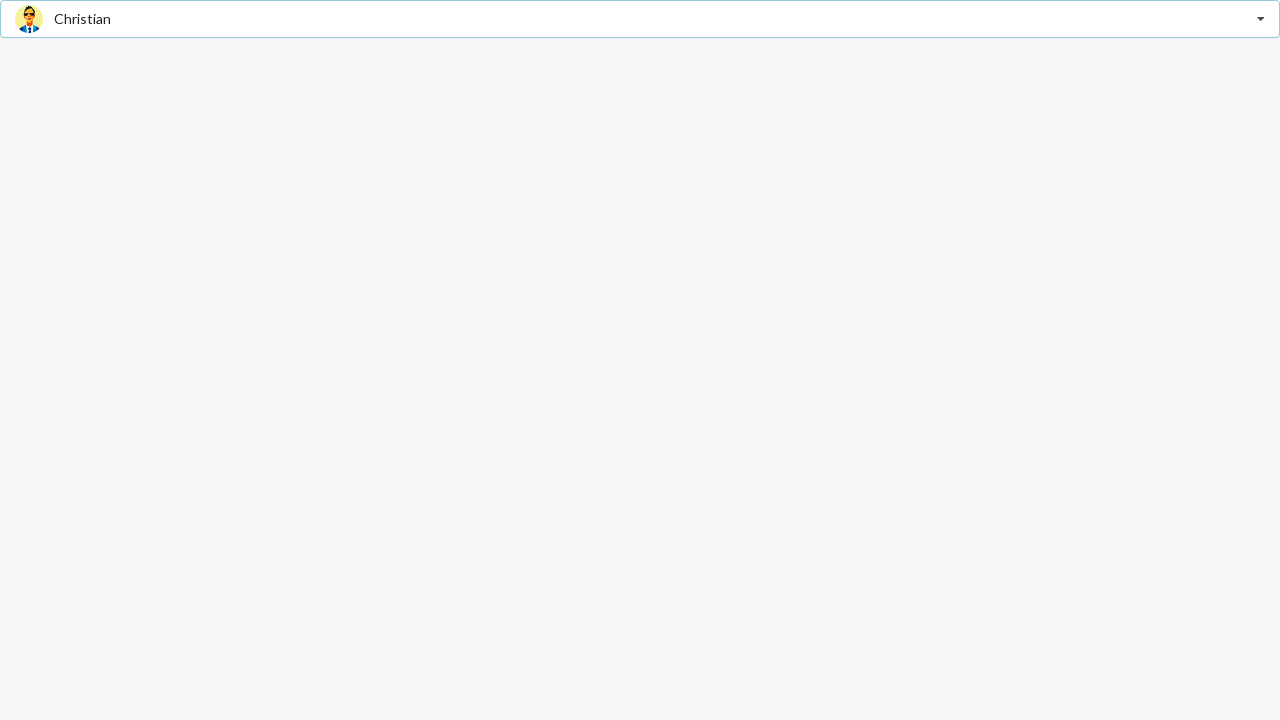

Verified 'Christian' appears in selection display
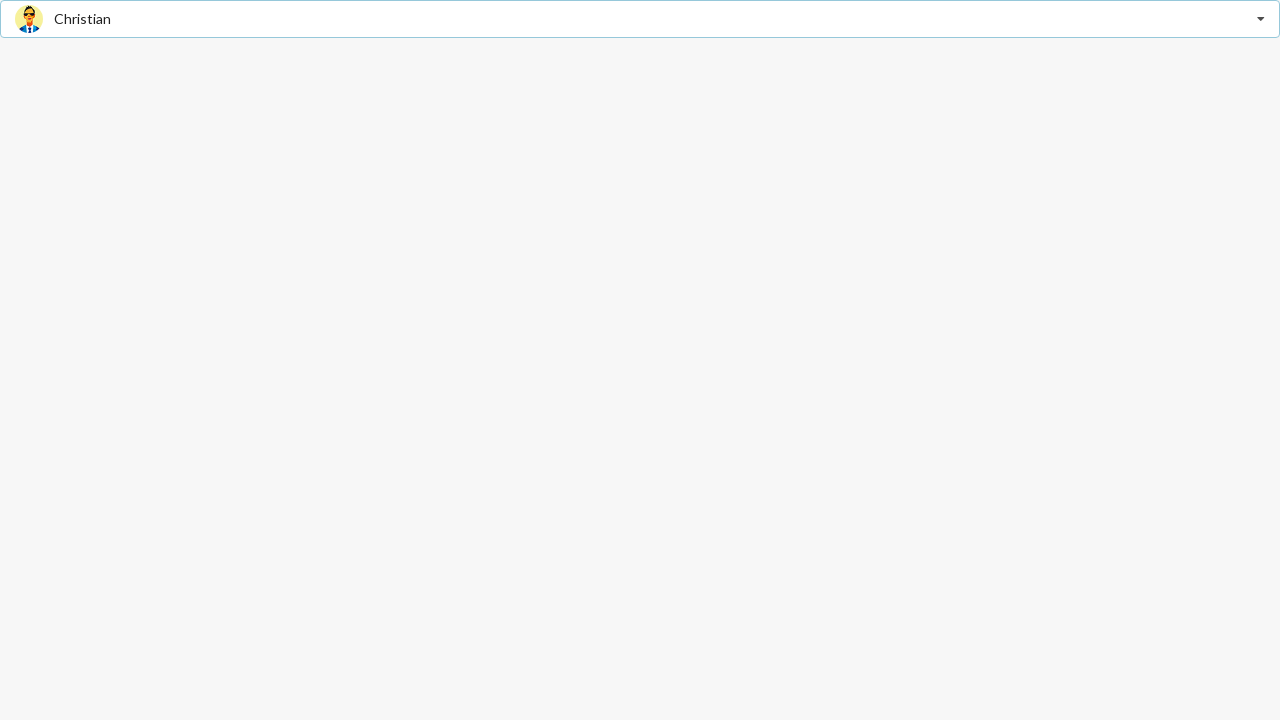

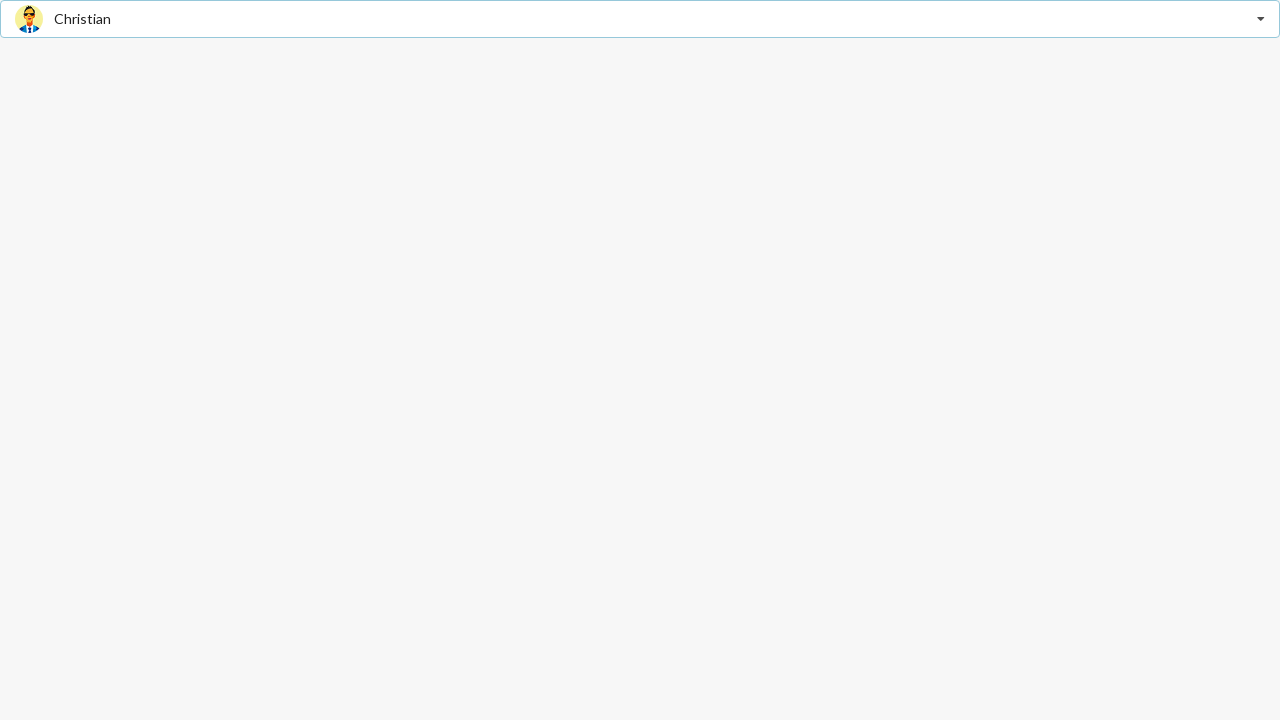